Tests the complete text box form by filling full name, email, current address, and permanent address fields, then submitting and verifying all outputs

Starting URL: https://demoqa.com/text-box

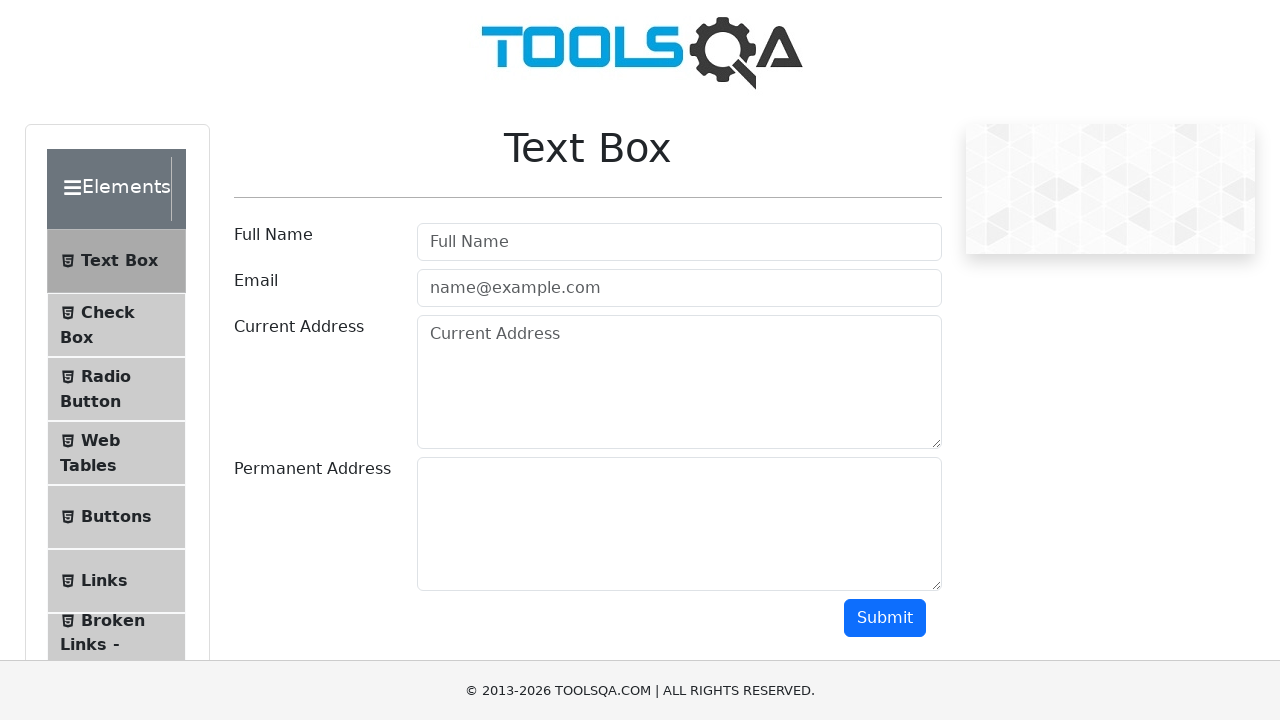

Filled full name field with 'Natalia' on input#userName
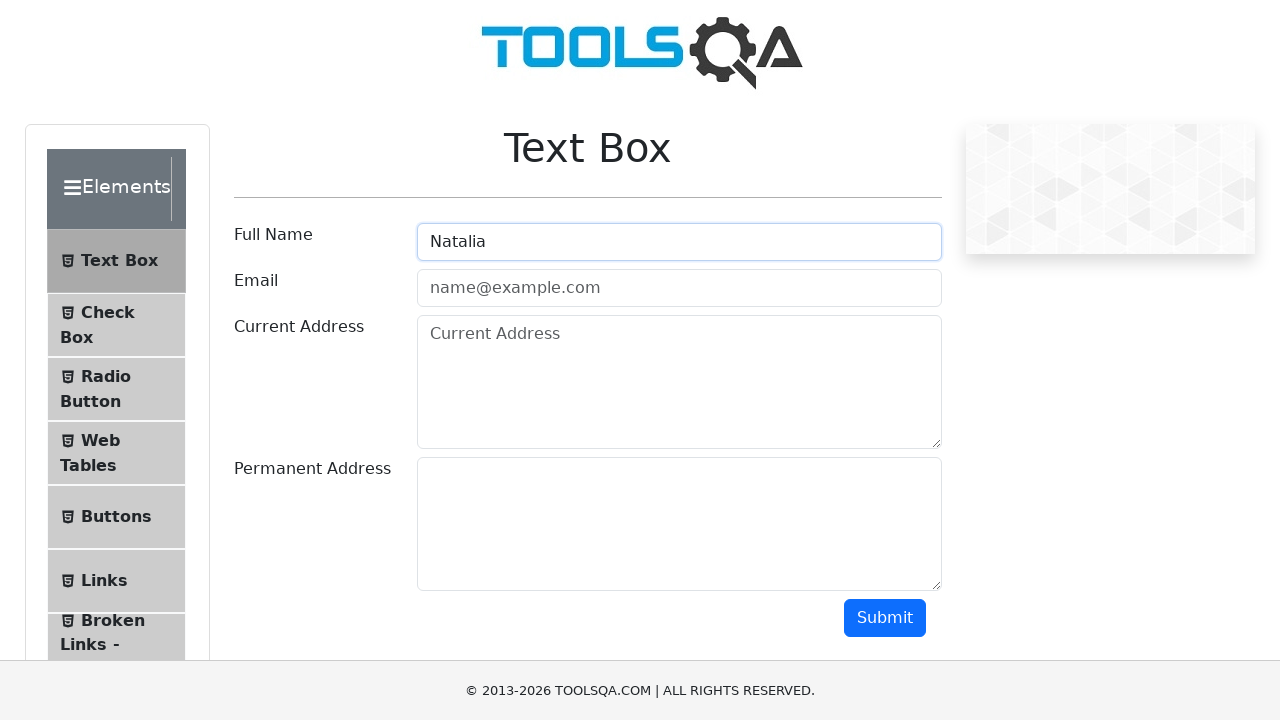

Filled email field with 'natalia@gmail.com' on input#userEmail
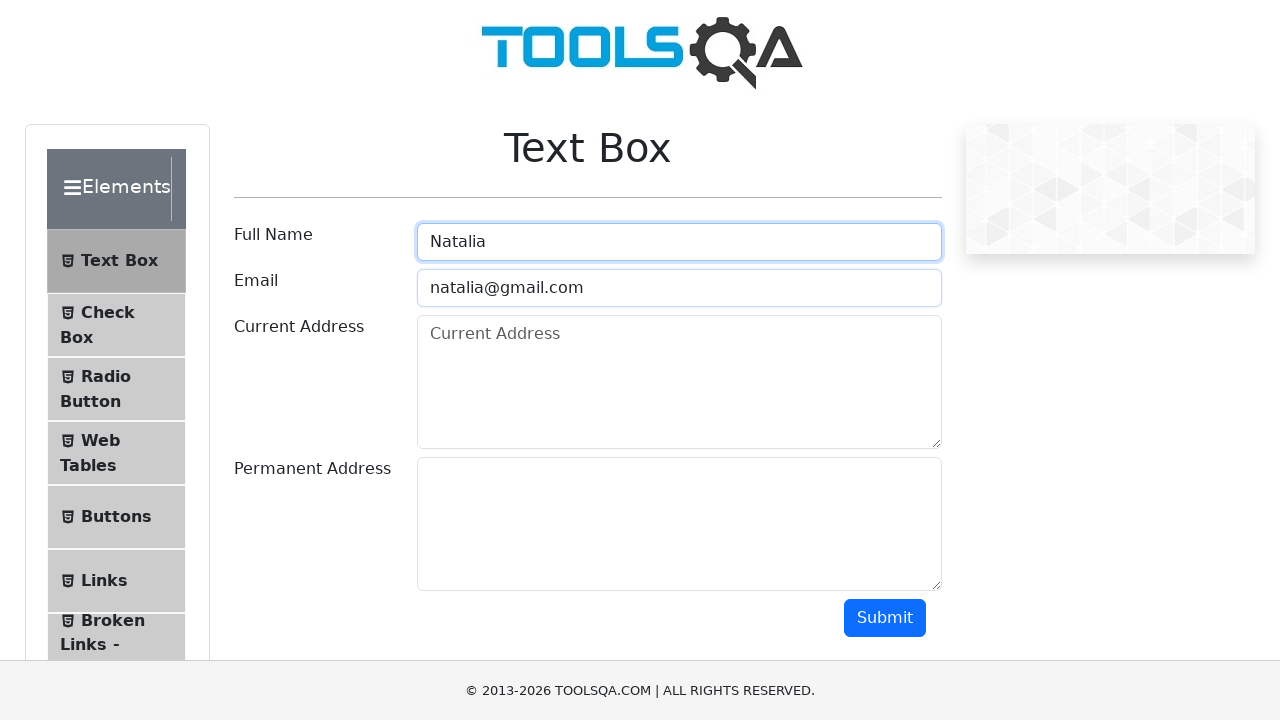

Filled current address field with 'Sciastlivaia' on textarea#currentAddress
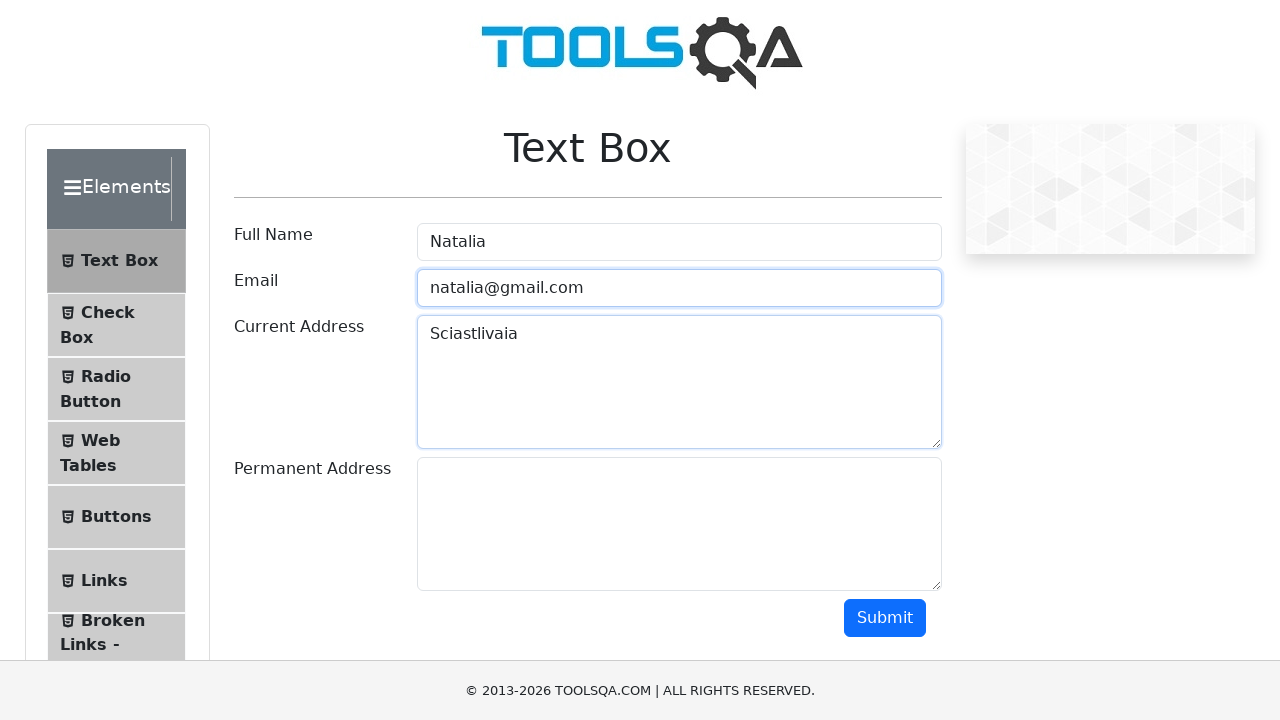

Filled permanent address field with 'Udacia' on textarea#permanentAddress
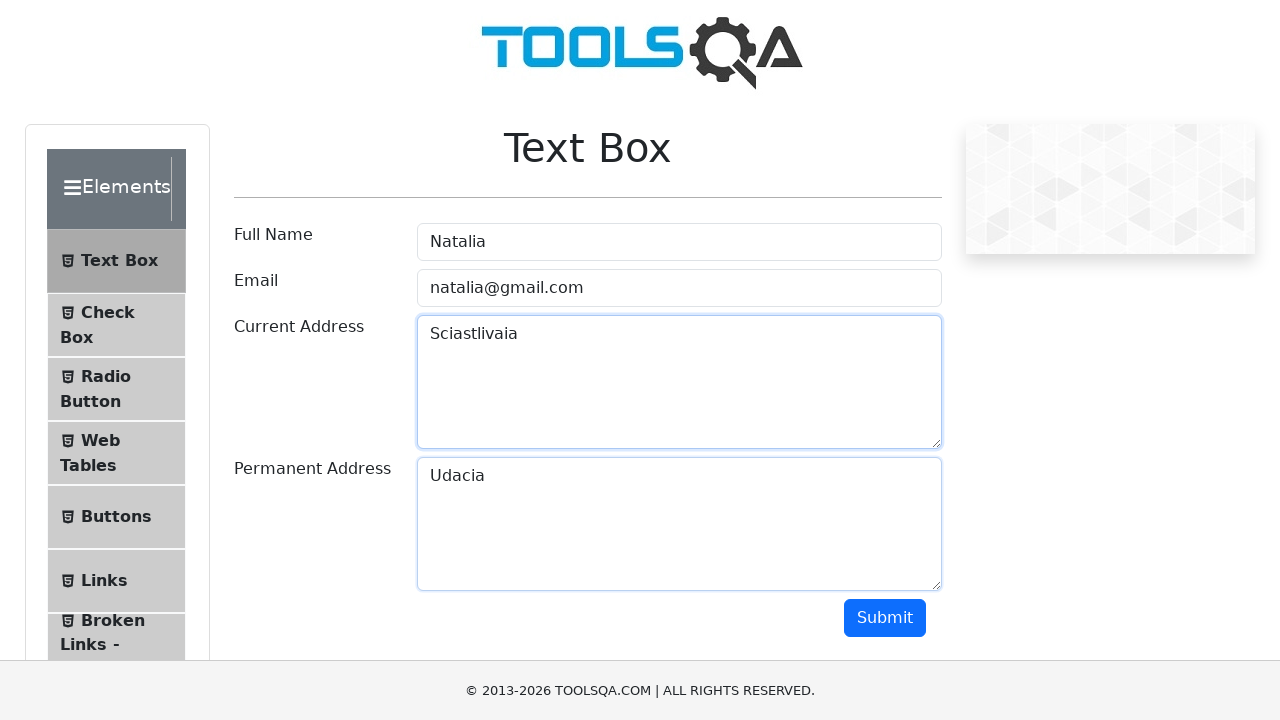

Clicked submit button to submit the form at (885, 618) on #submit
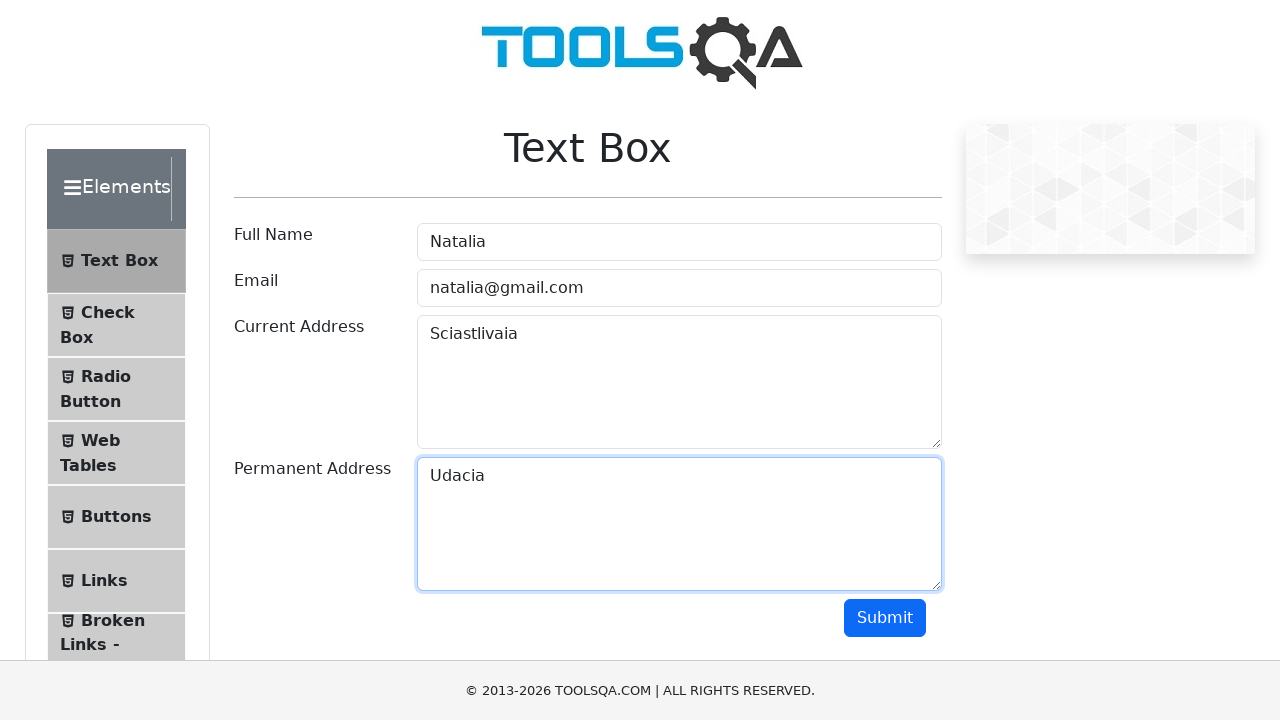

Name output field appeared
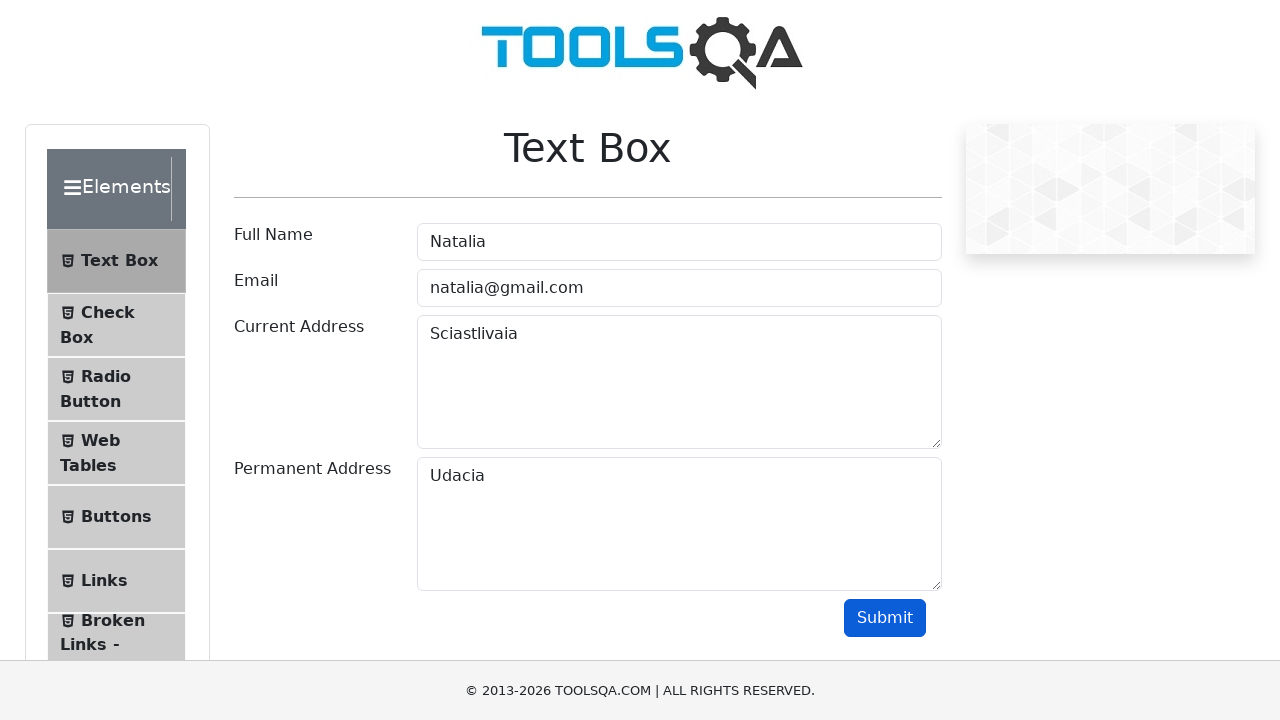

Email output field appeared
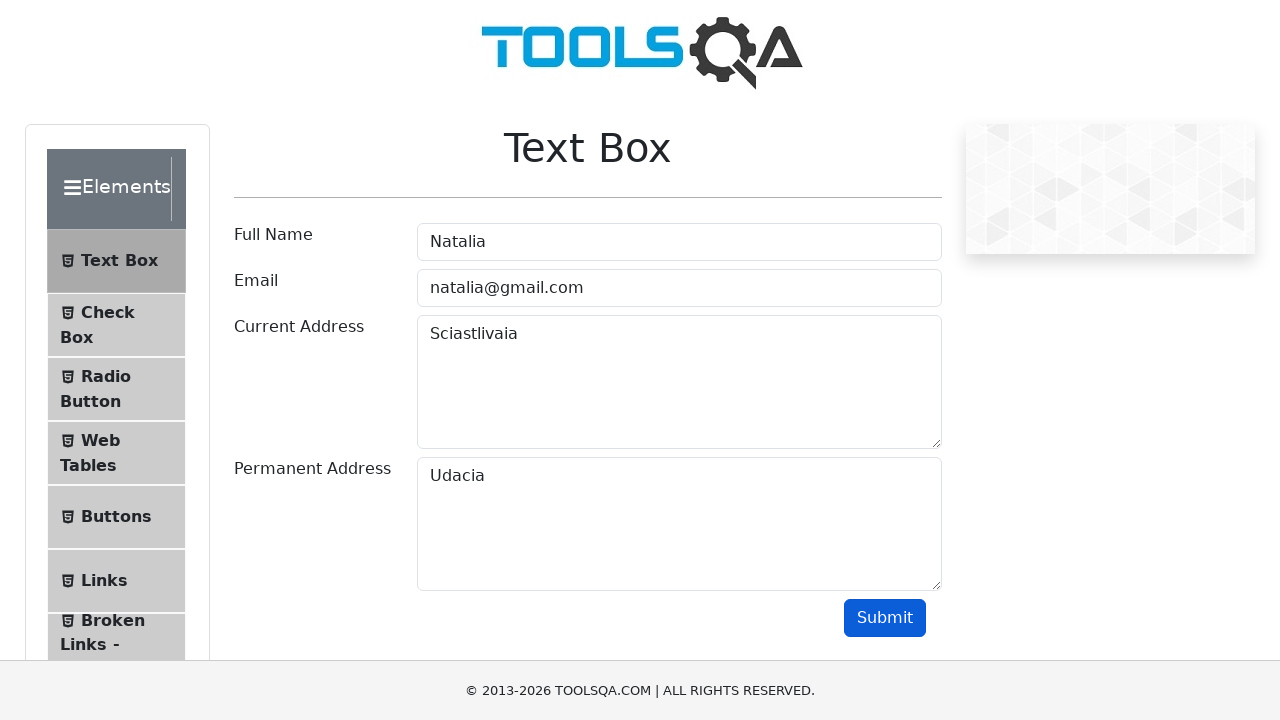

Current address output field appeared
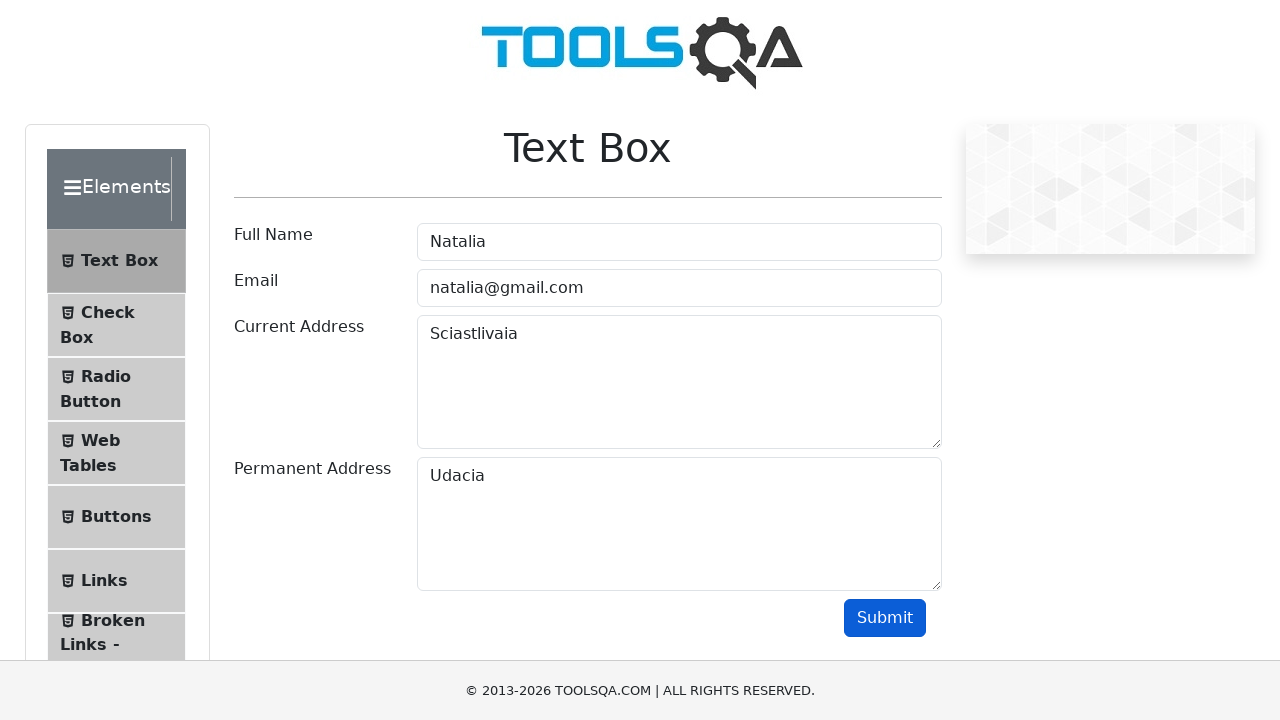

Permanent address output field appeared
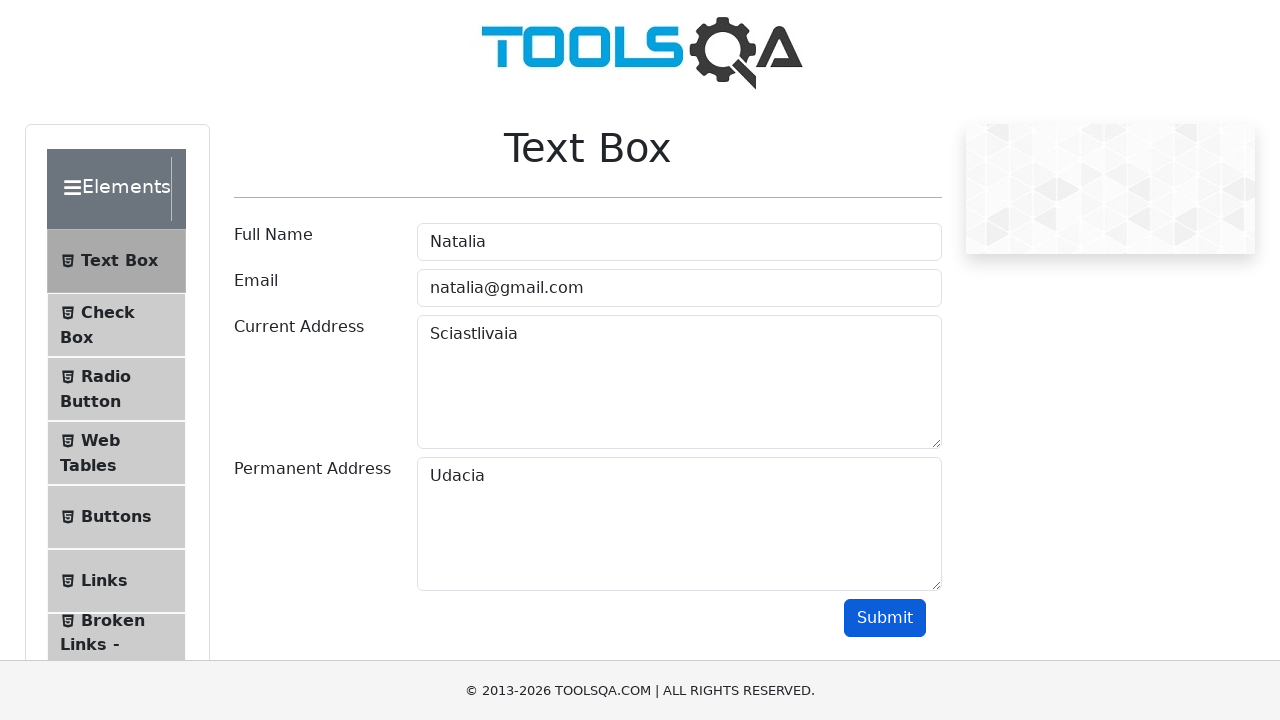

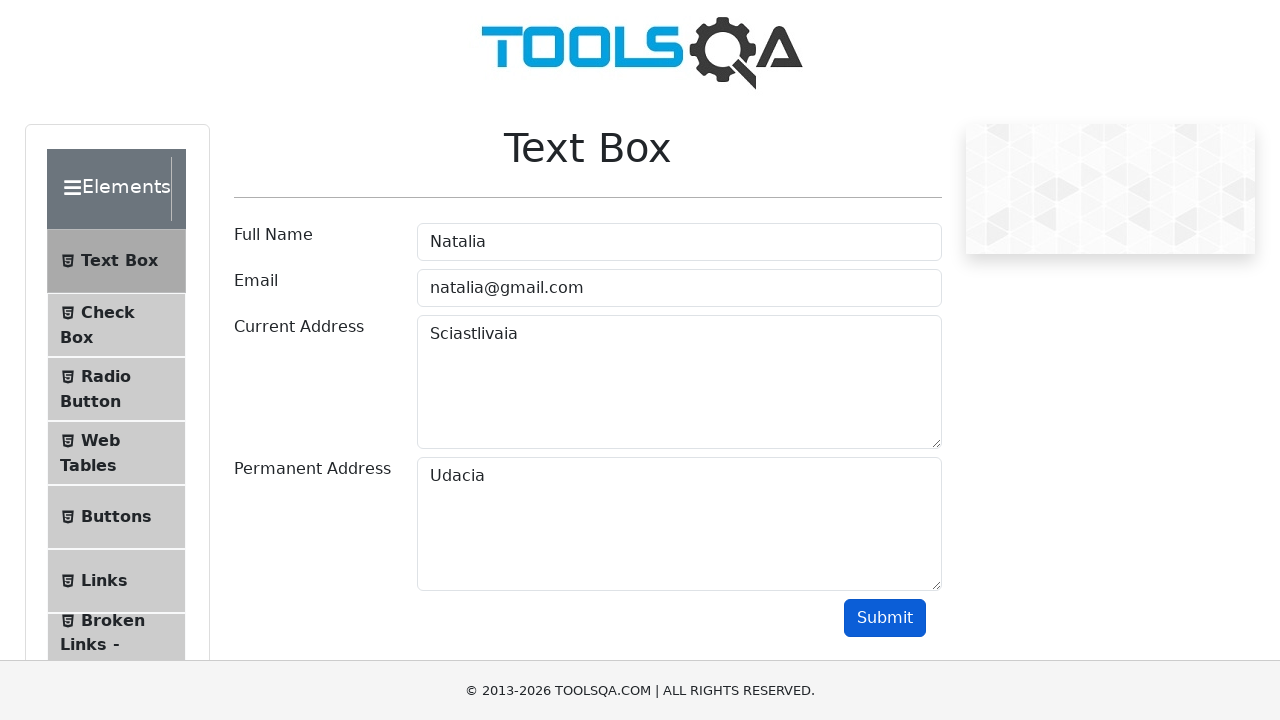